Tests date selection on the 12306 (China Railway) ticket booking website by modifying a readonly date input field

Starting URL: https://www.12306.cn/index/

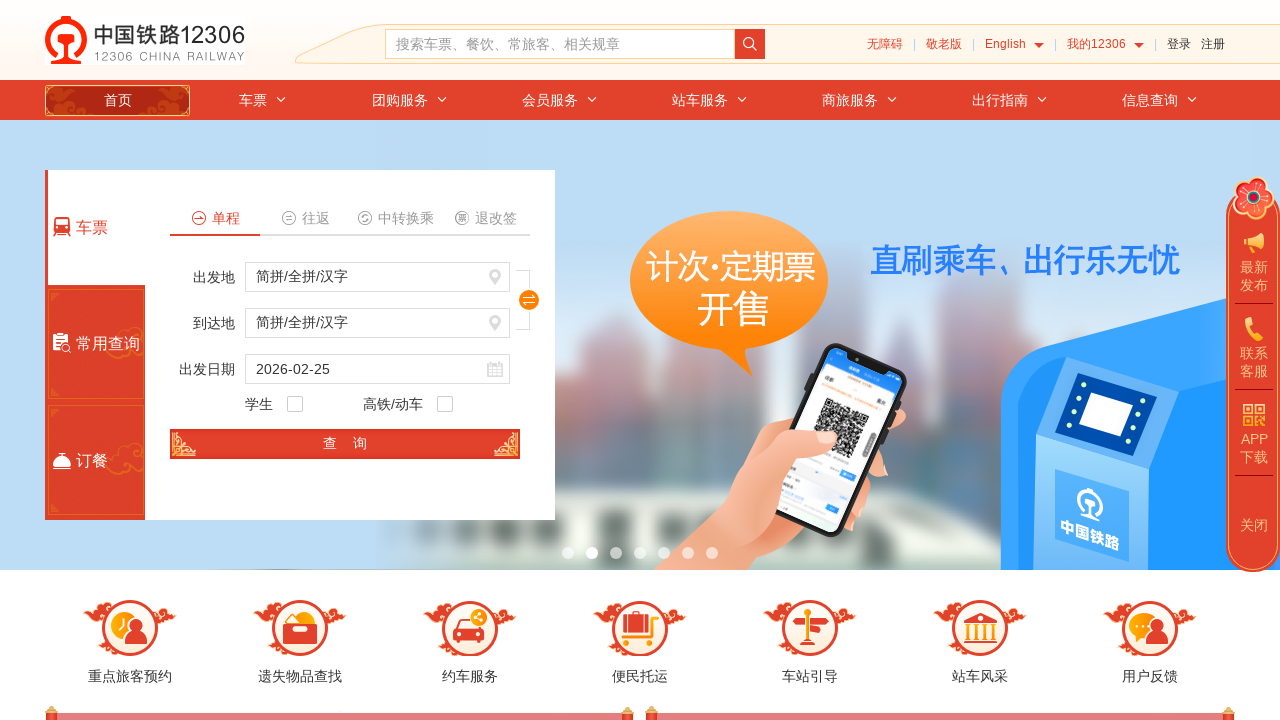

Waited 3 seconds for page to load
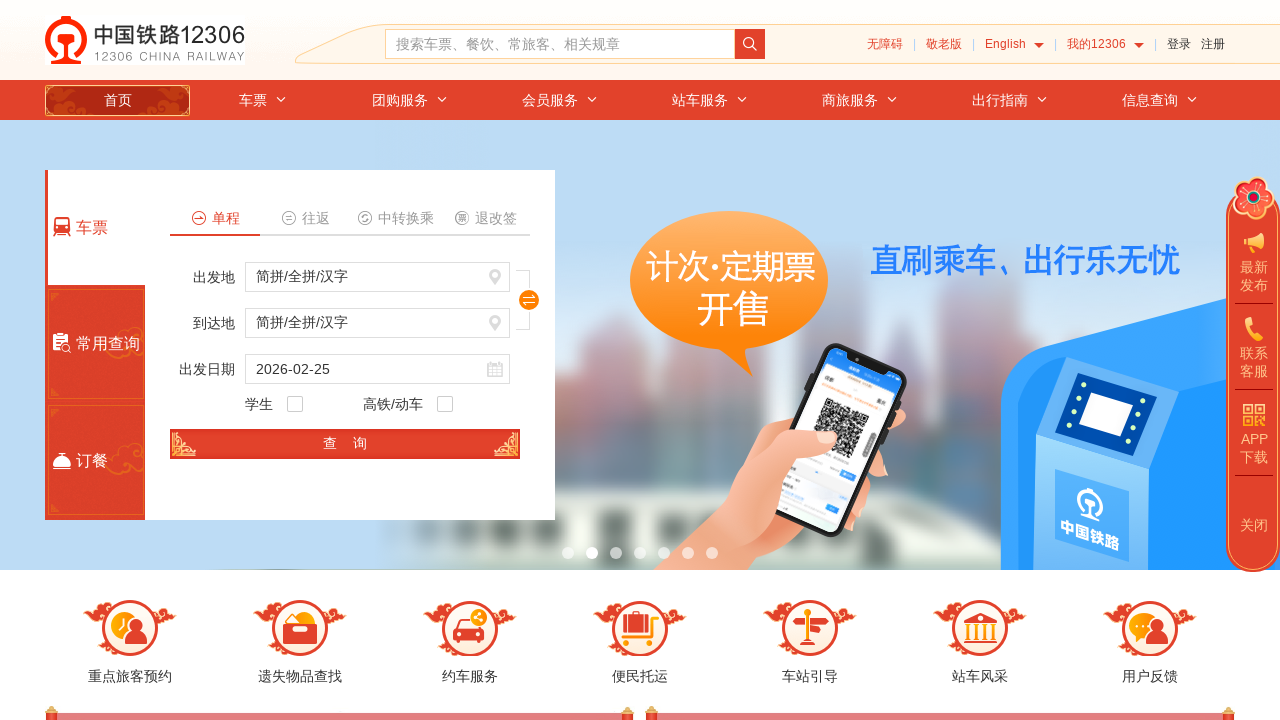

Removed readonly attribute from train_date input field
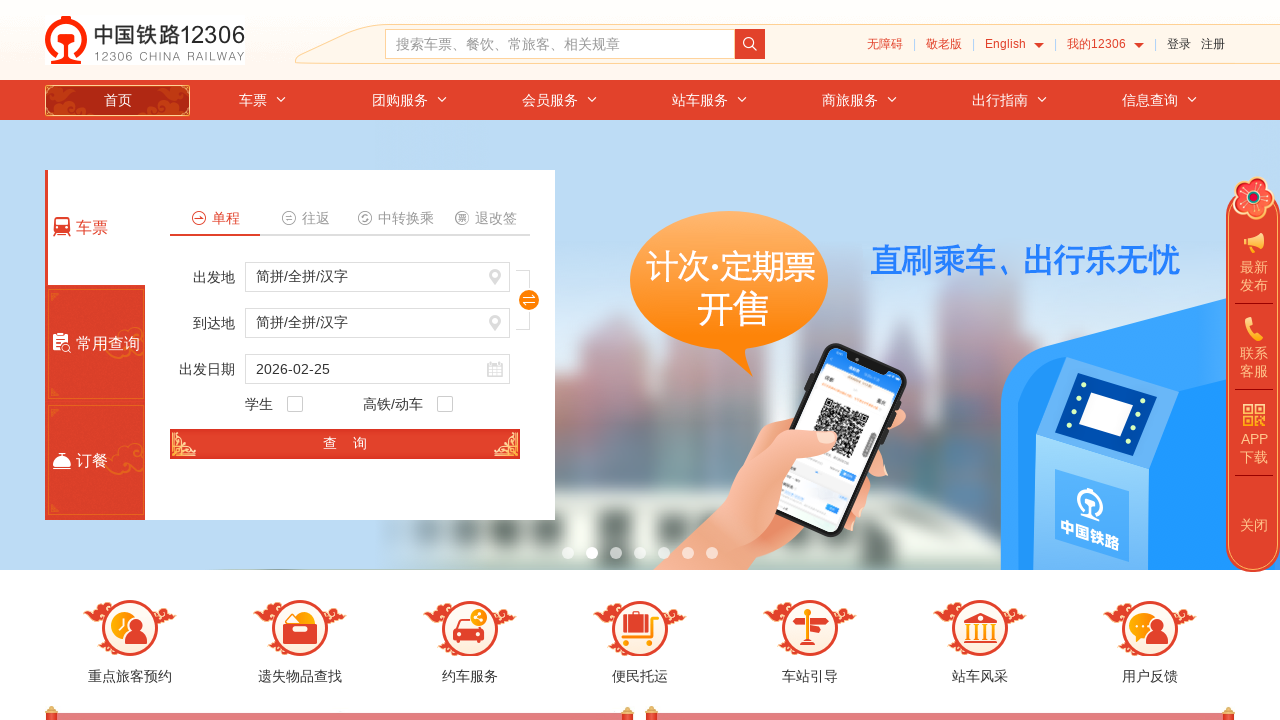

Waited 3 seconds for field to become editable
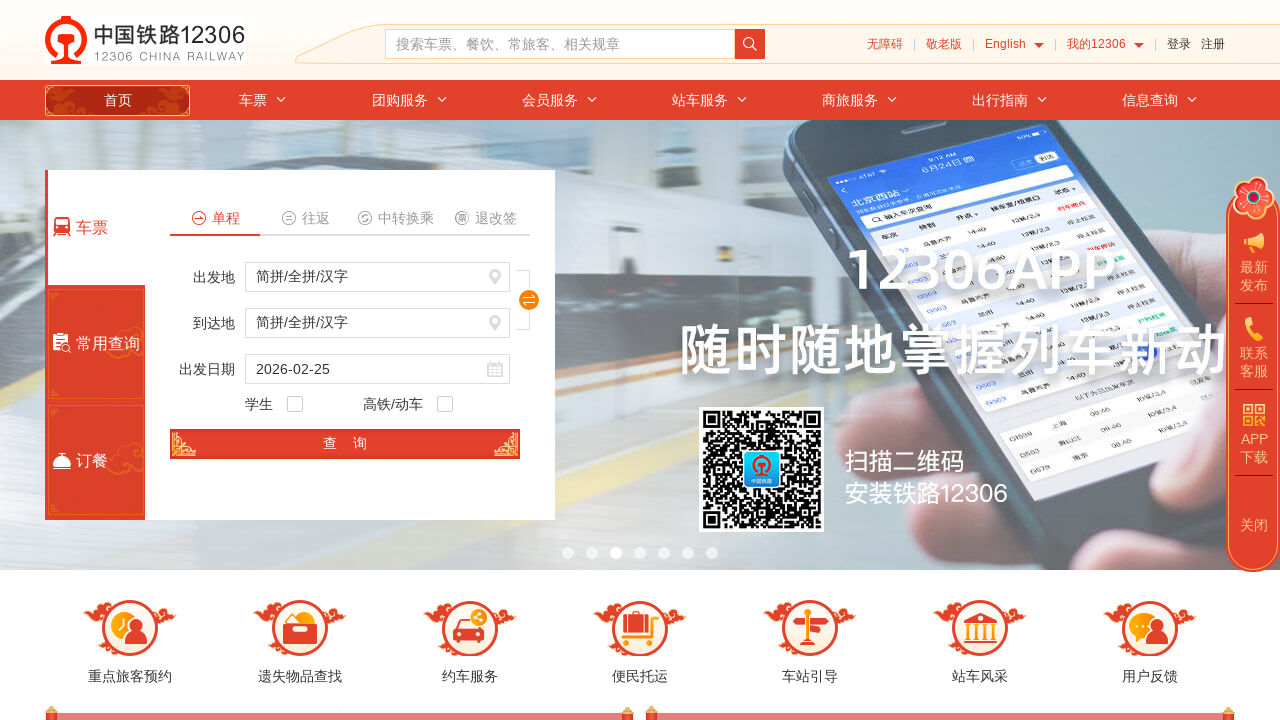

Cleared the train_date field on #train_date
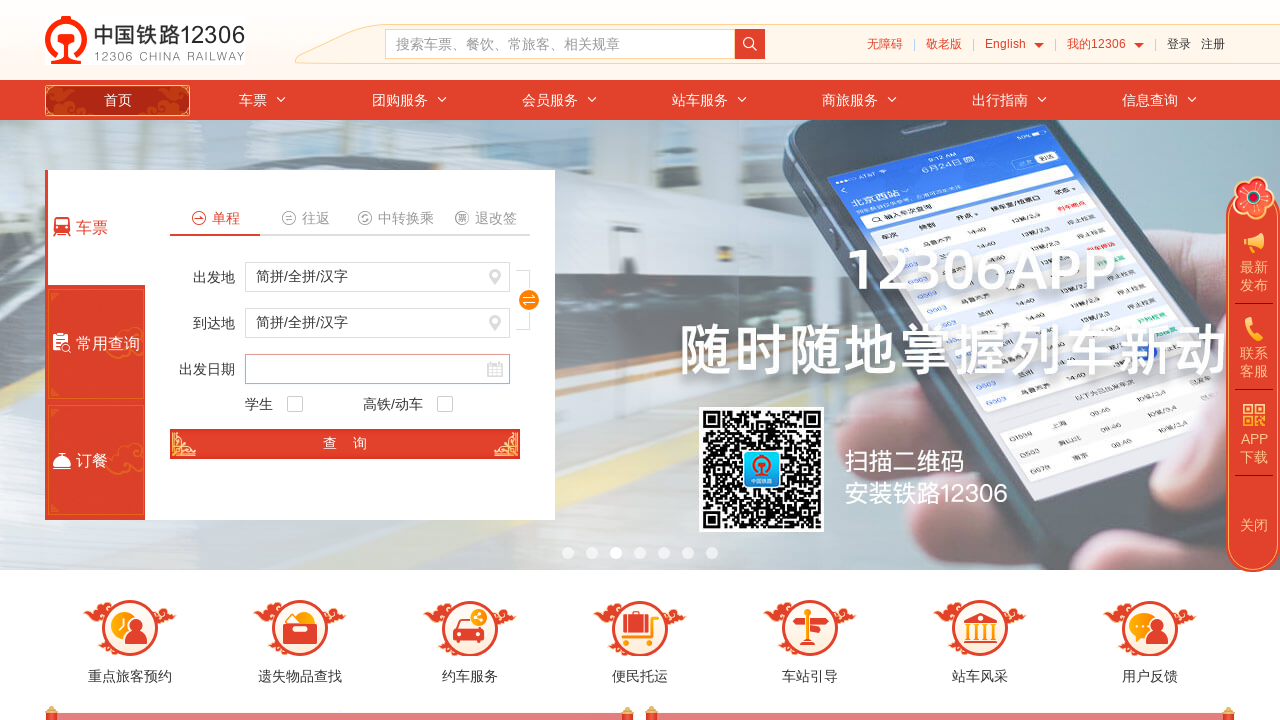

Waited 3 seconds after clearing date field
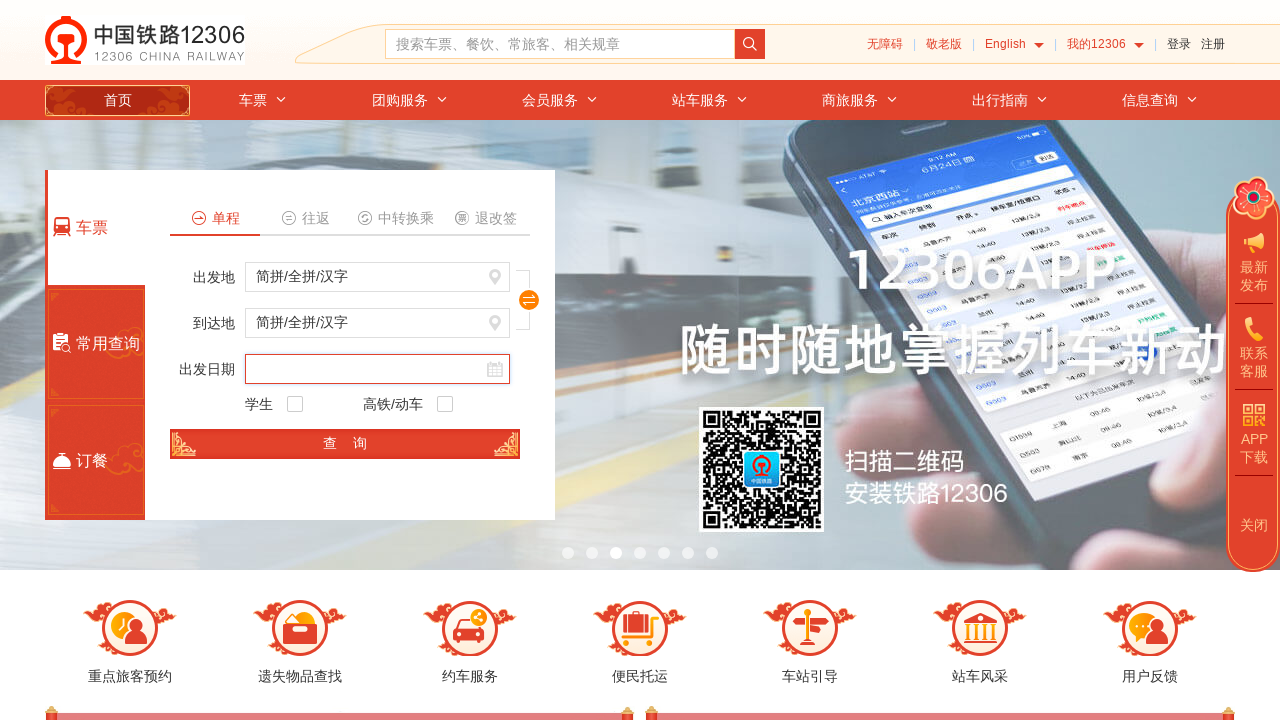

Filled train_date field with date '2024-03-15' on #train_date
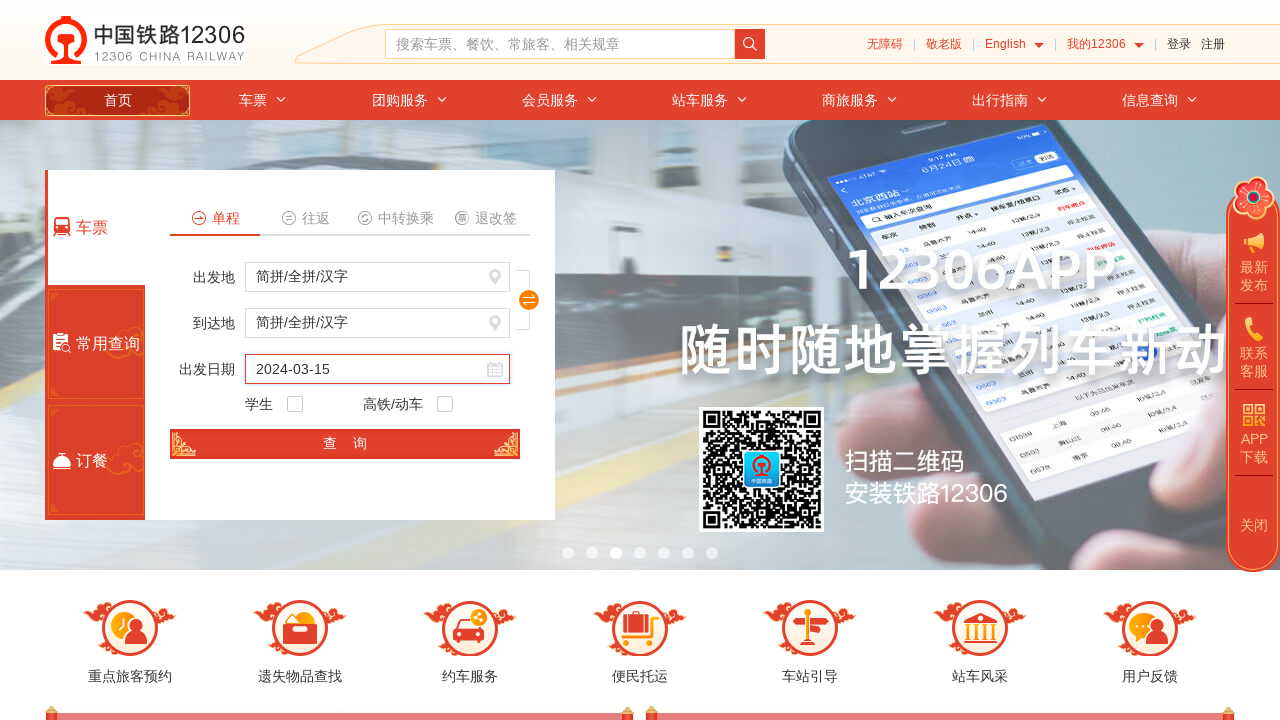

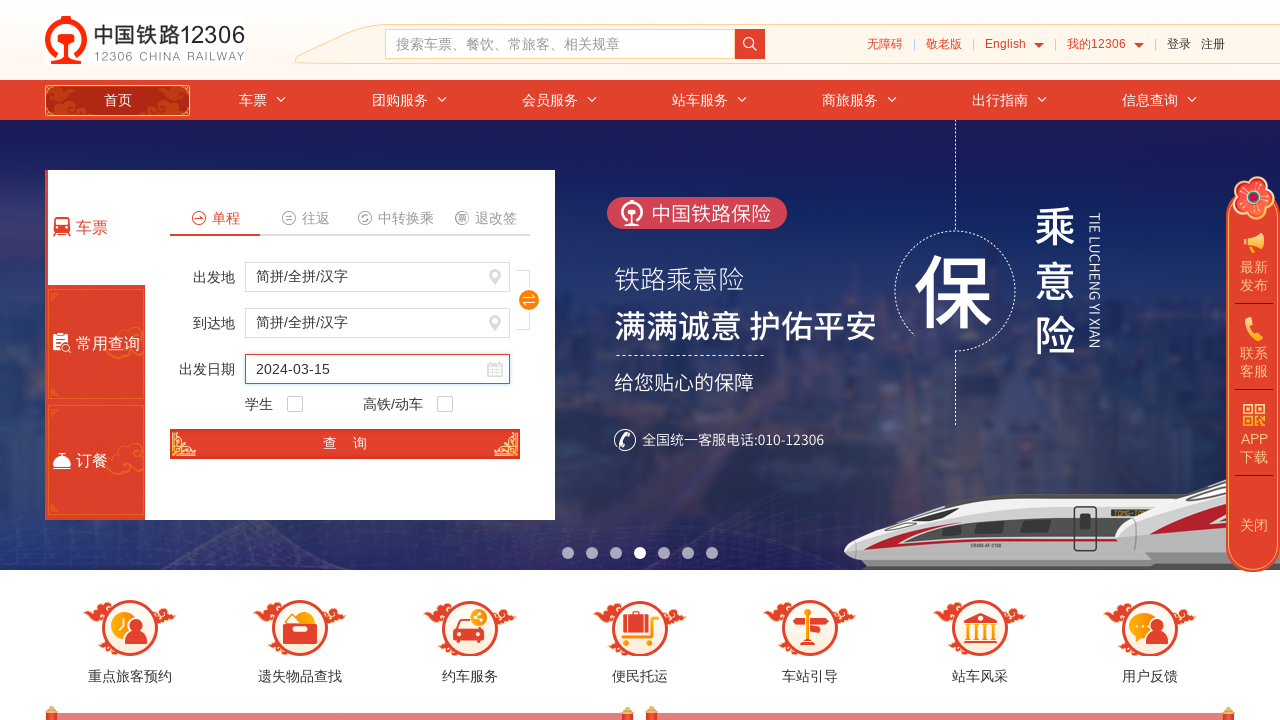